Tests JavaScript alert interactions including JS prompt (with text input), JS alert (click to accept), and JS confirm (accept and dismiss) on a public test site.

Starting URL: http://the-internet.herokuapp.com/javascript_alerts

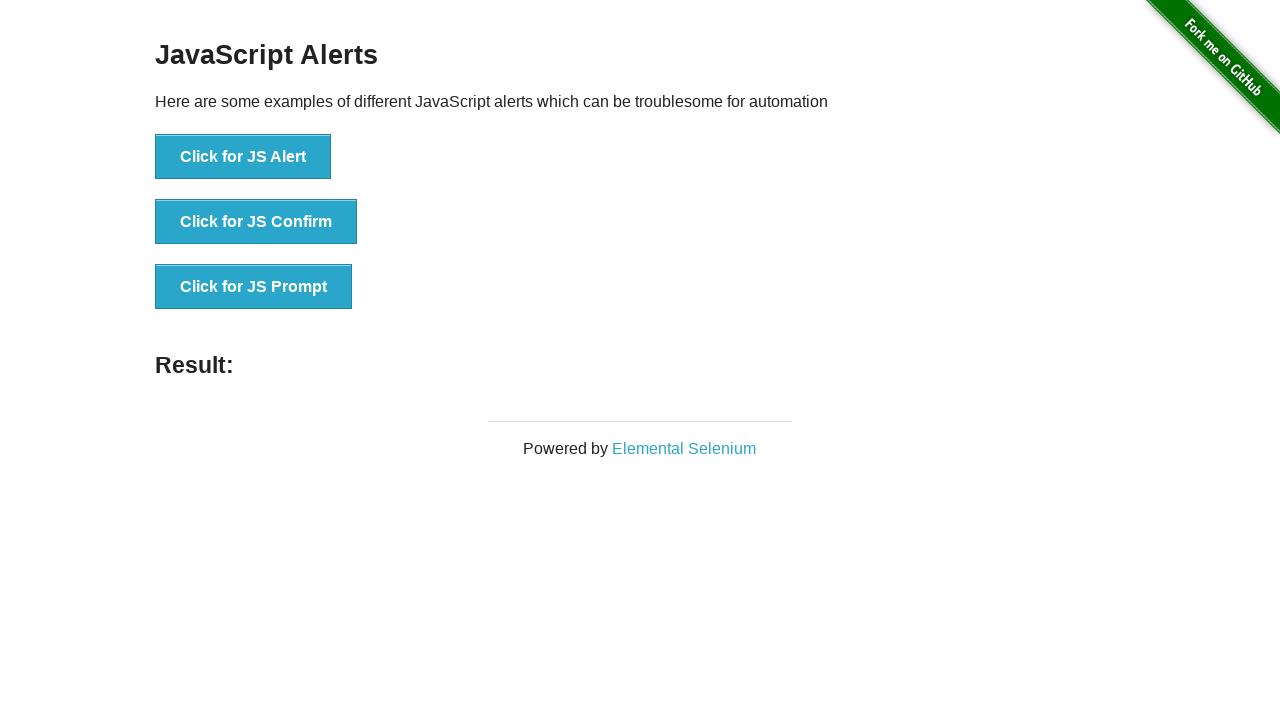

Clicked JS prompt button at (254, 287) on xpath=//*[@id='content']/div/ul/li[3]/button
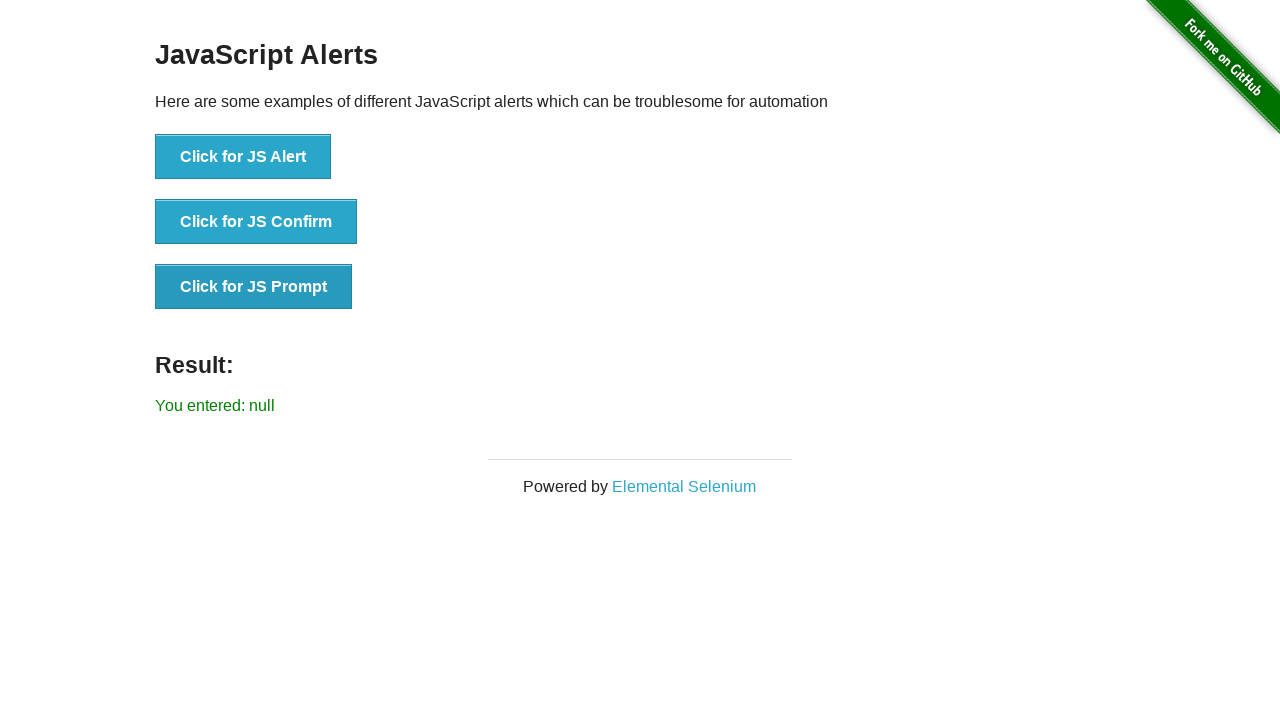

Waited for dialog to become visible
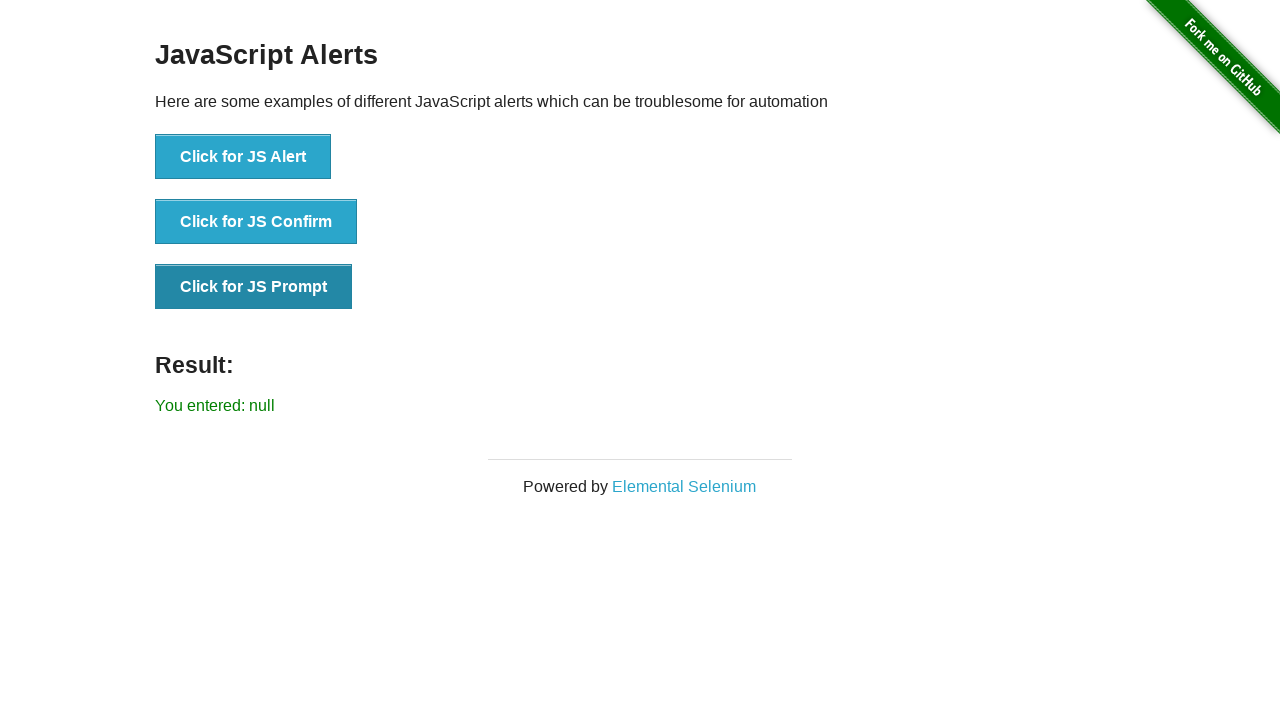

Clicked JS prompt button and entered 'Testim' text at (254, 287) on xpath=//*[@id='content']/div/ul/li[3]/button
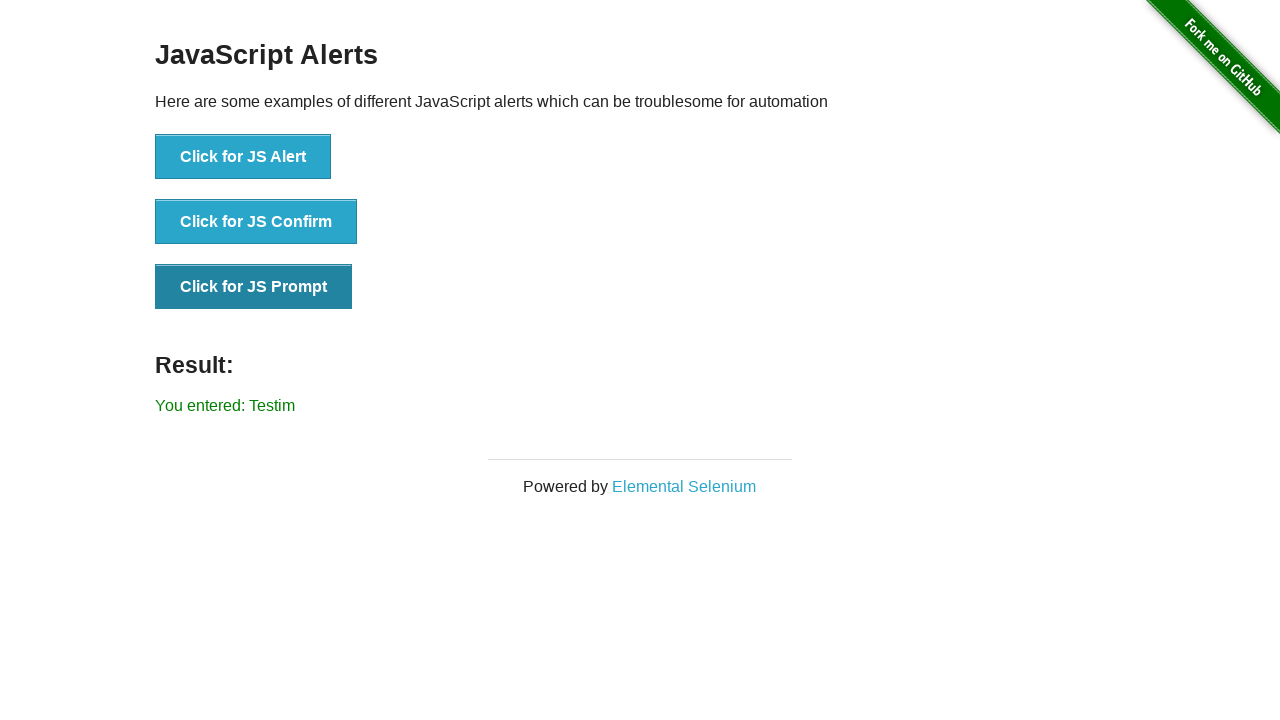

Result element loaded after prompt acceptance
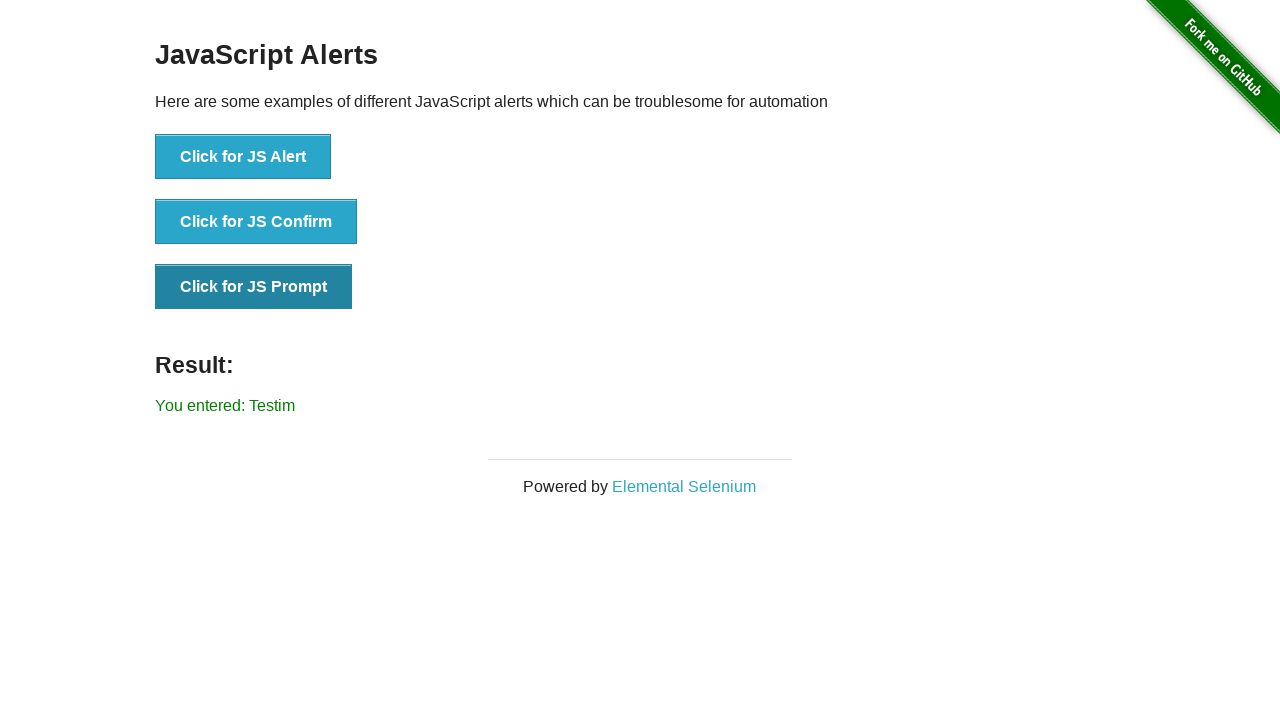

Clicked JS alert button and accepted at (243, 157) on xpath=//*[@id='content']/div/ul/li[1]/button
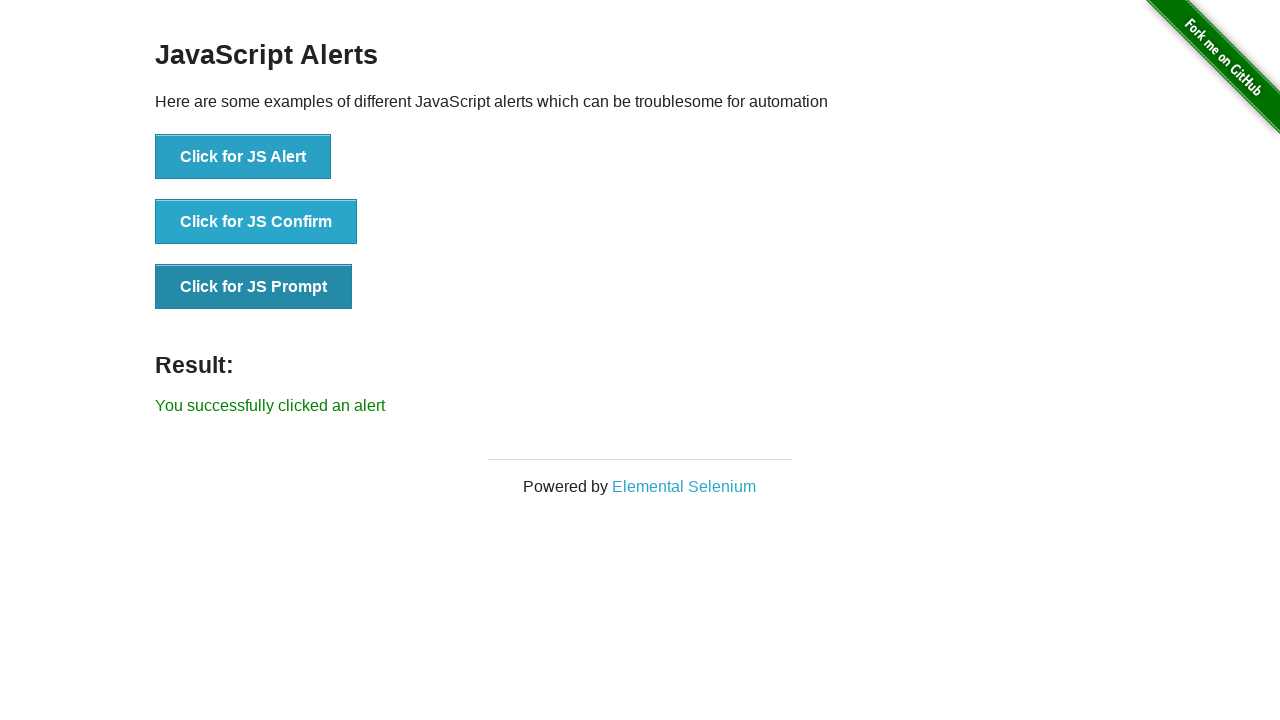

Clicked JS confirm button and accepted at (256, 222) on xpath=//*[@id='content']/div/ul/li[2]/button
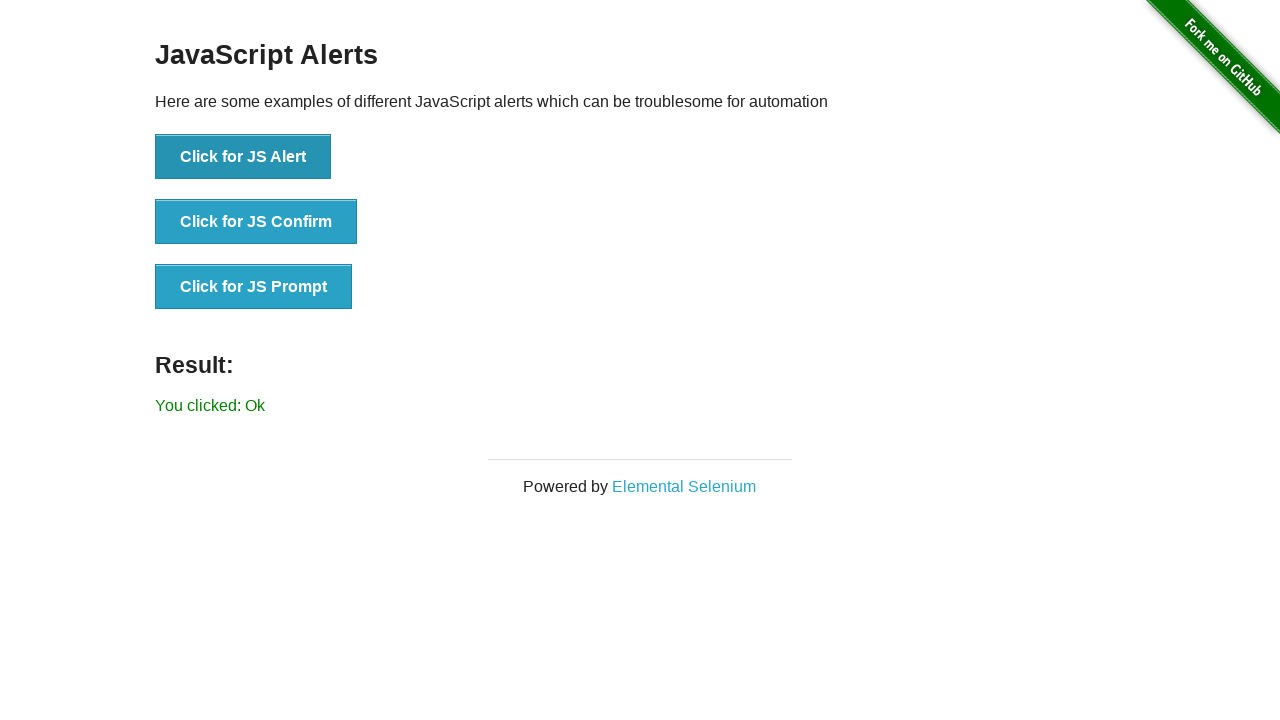

Clicked JS confirm button and dismissed at (256, 222) on xpath=//*[@id='content']/div/ul/li[2]/button
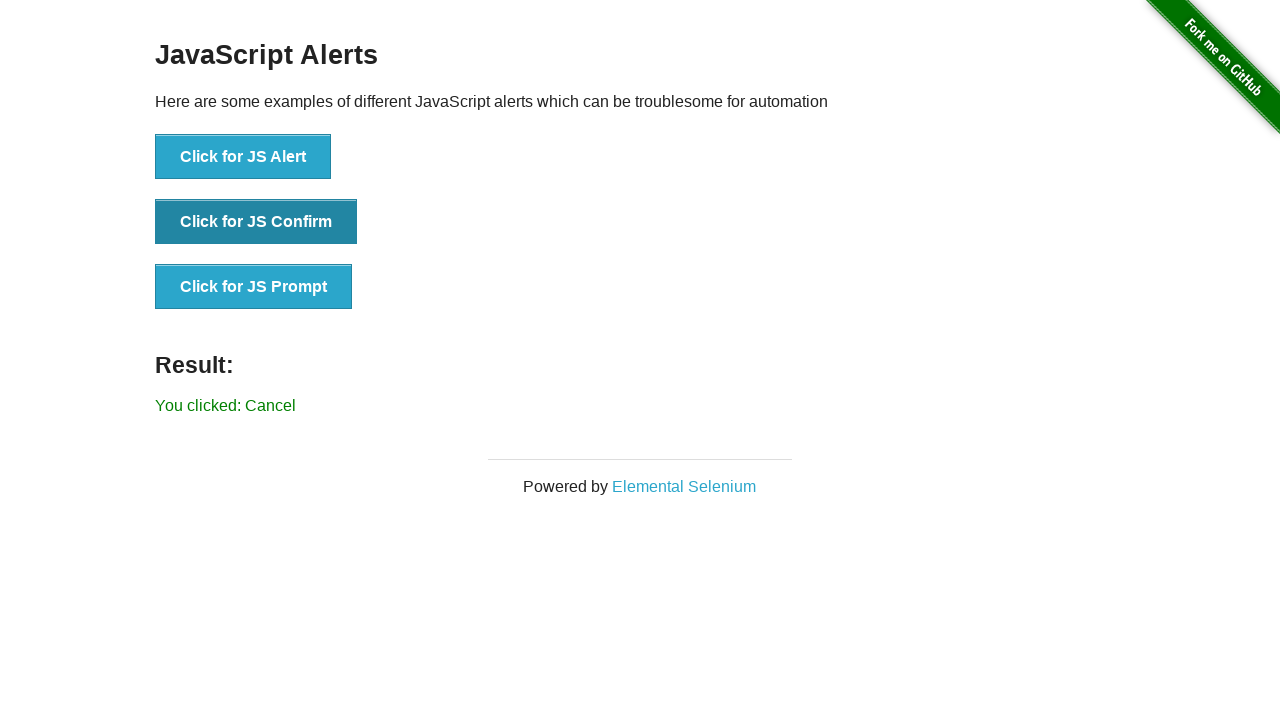

Waited for final result to display
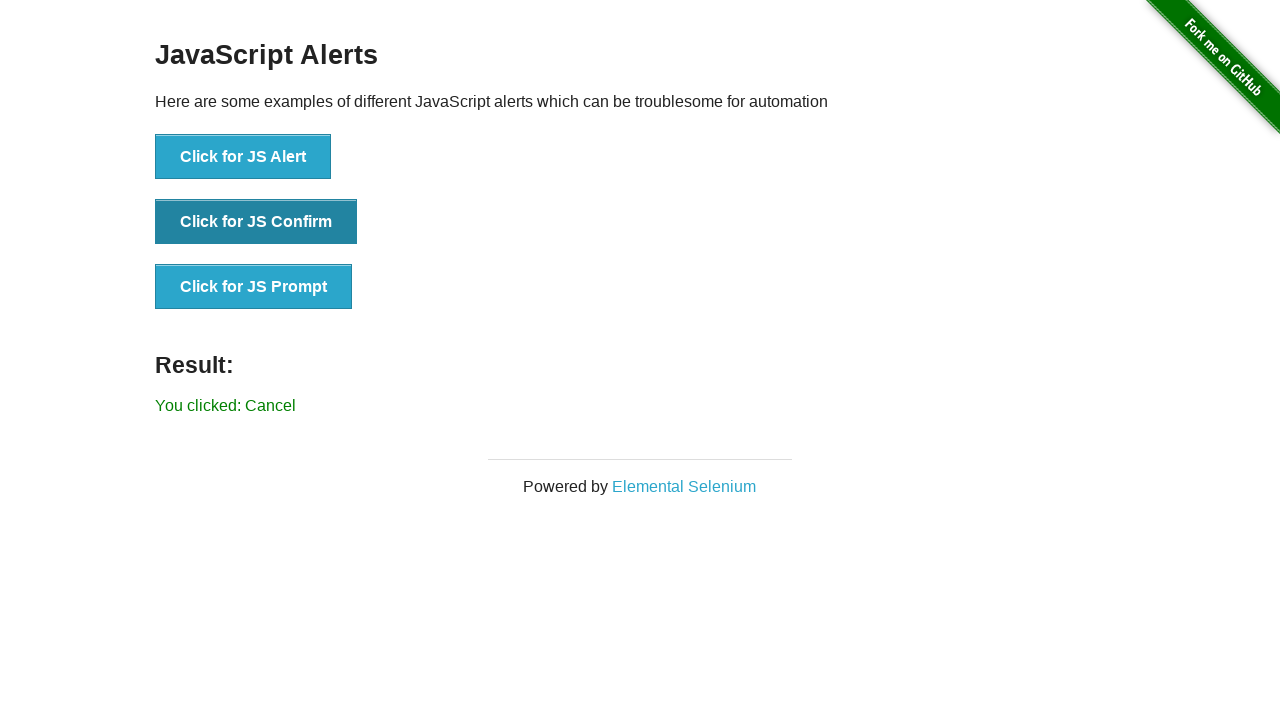

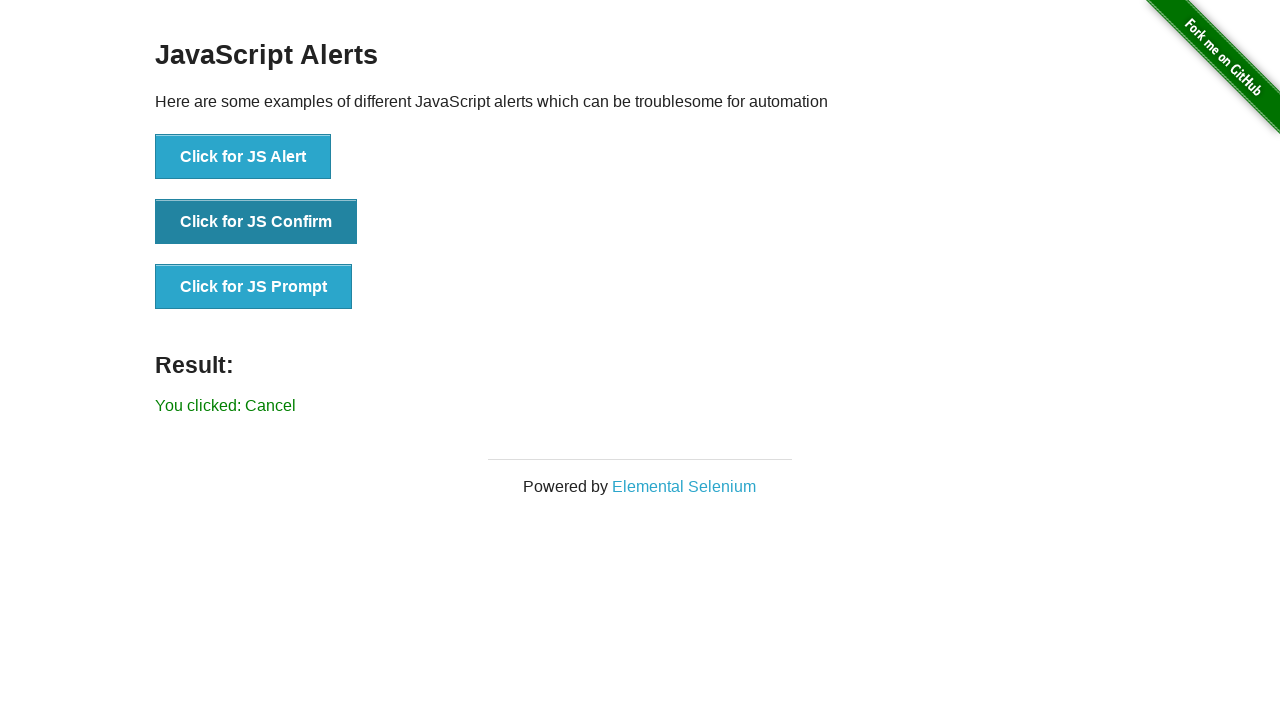